Automates a typing speed test by reading displayed text and typing it into the input field for approximately 59 seconds

Starting URL: https://www.livechat.com/typing-speed-test/#/

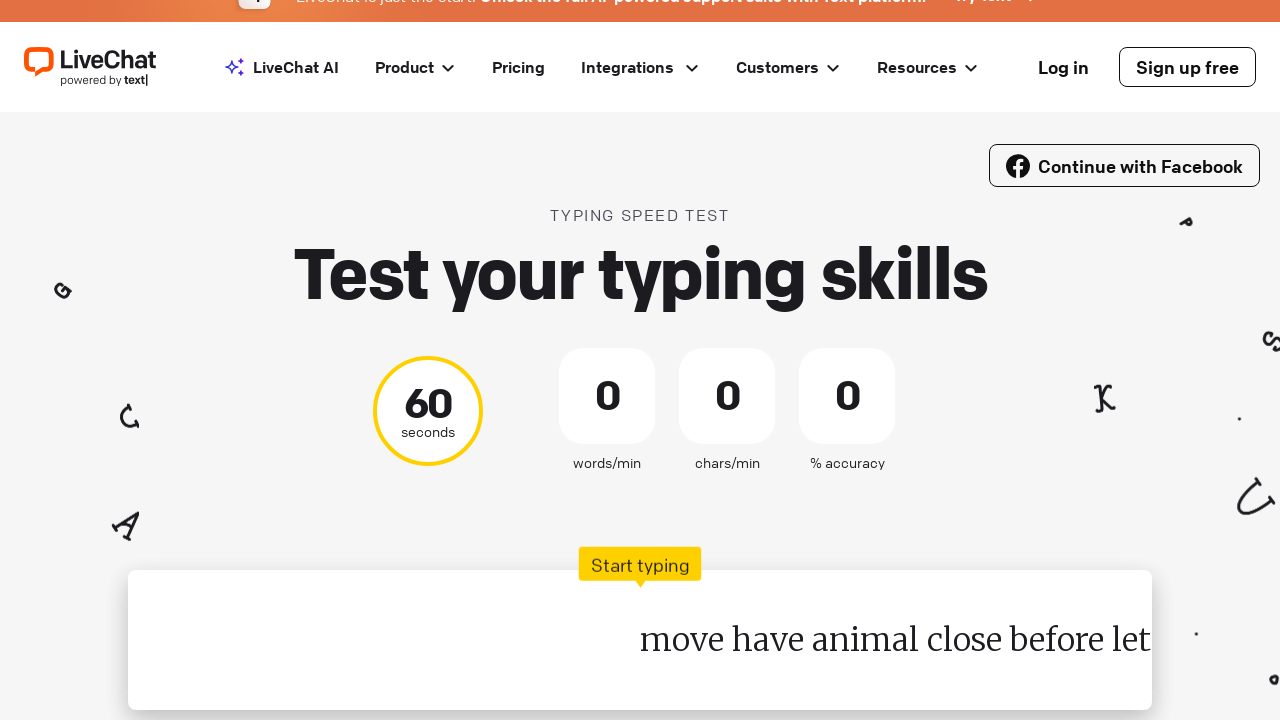

Waited 2 seconds for page to load
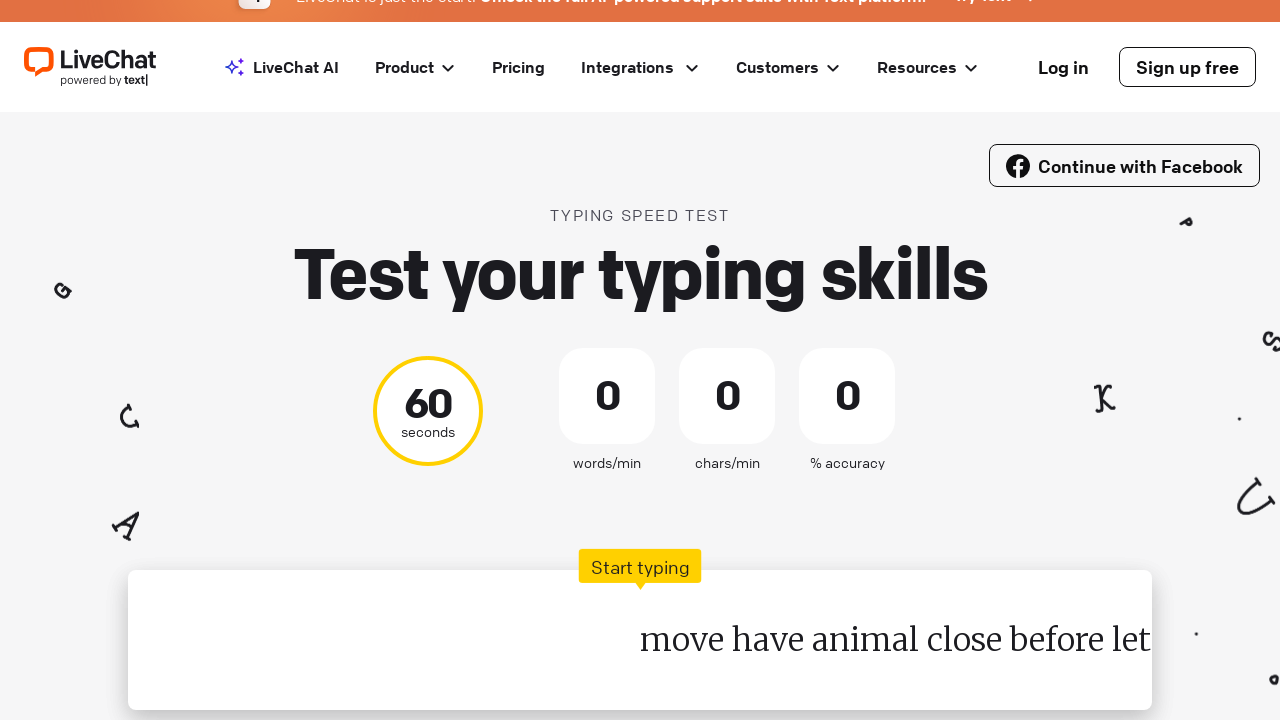

Cleared the typing test input field on #test-input
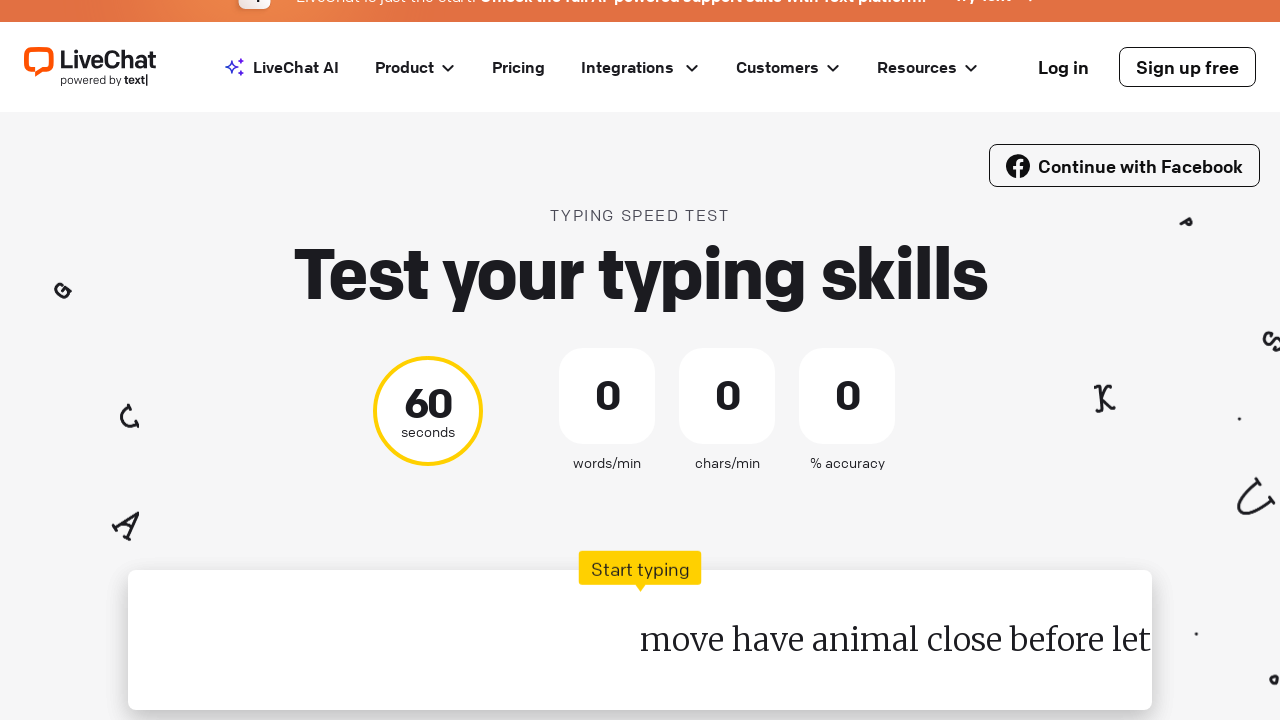

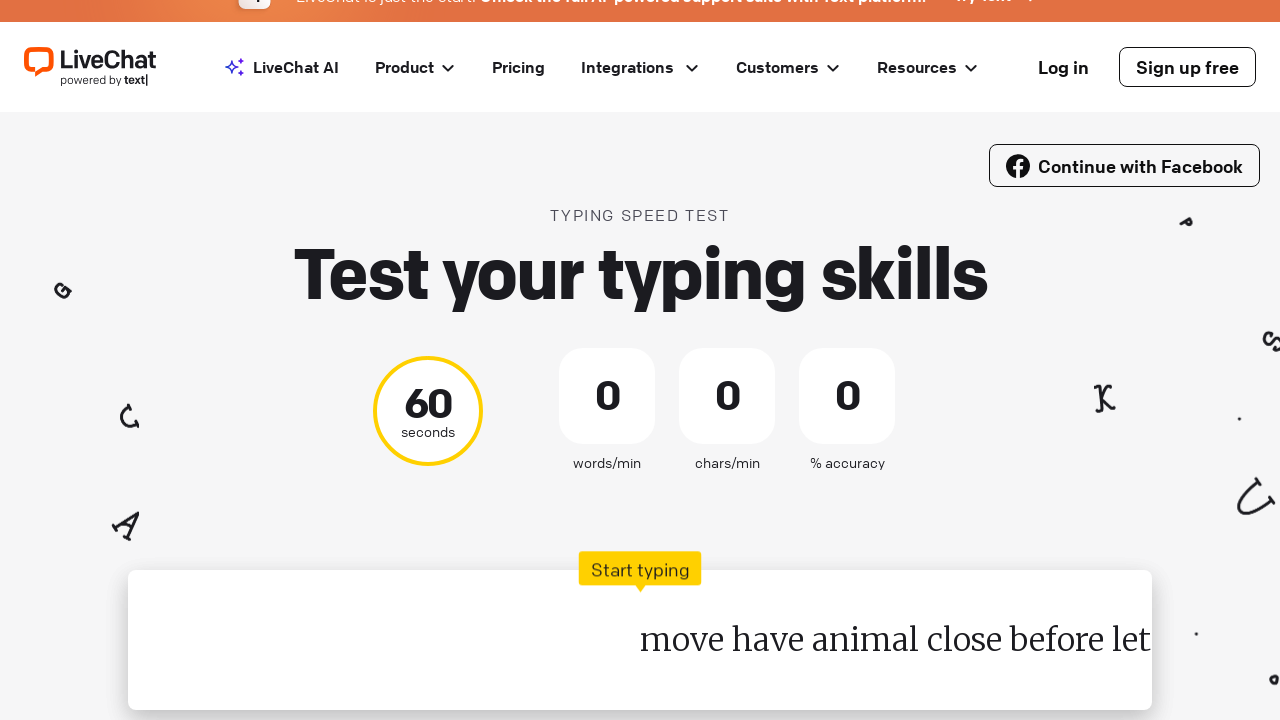